Tests dynamic controls by clicking on remove/add buttons for a checkbox and verifying its visibility state changes

Starting URL: https://the-internet.herokuapp.com/

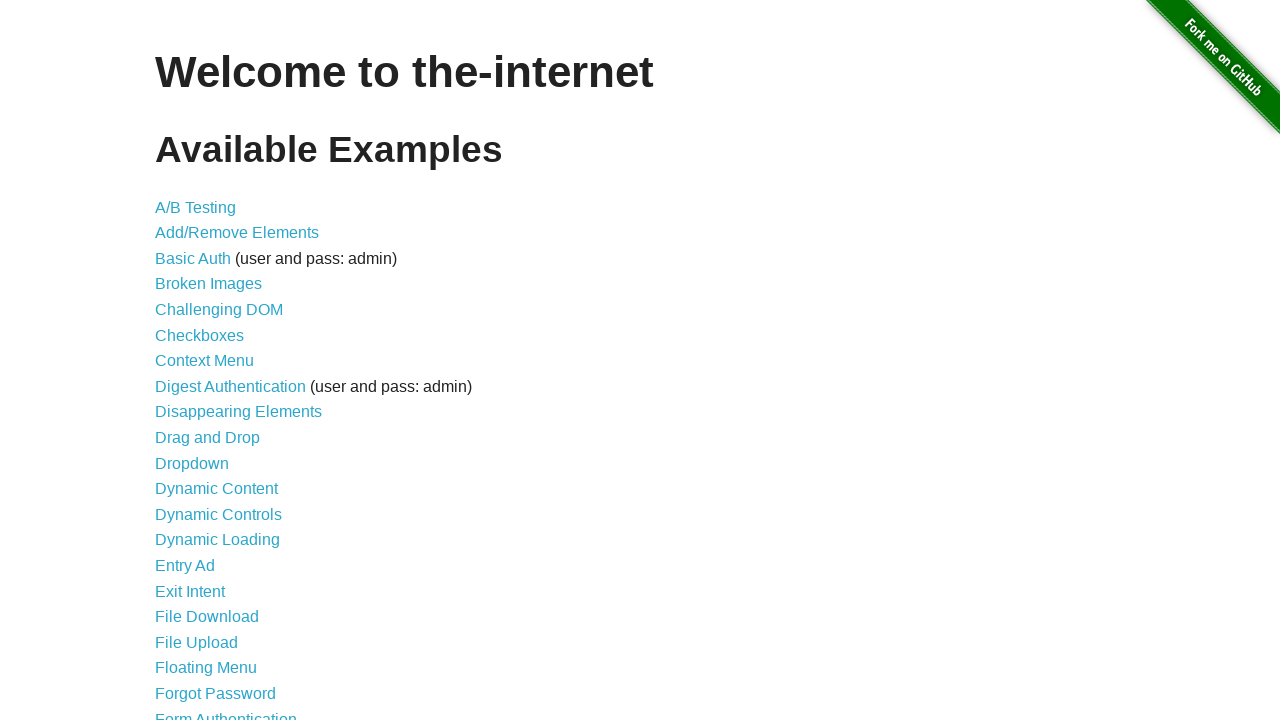

Clicked on Dynamic Controls link at (218, 514) on text=Dynamic Controls
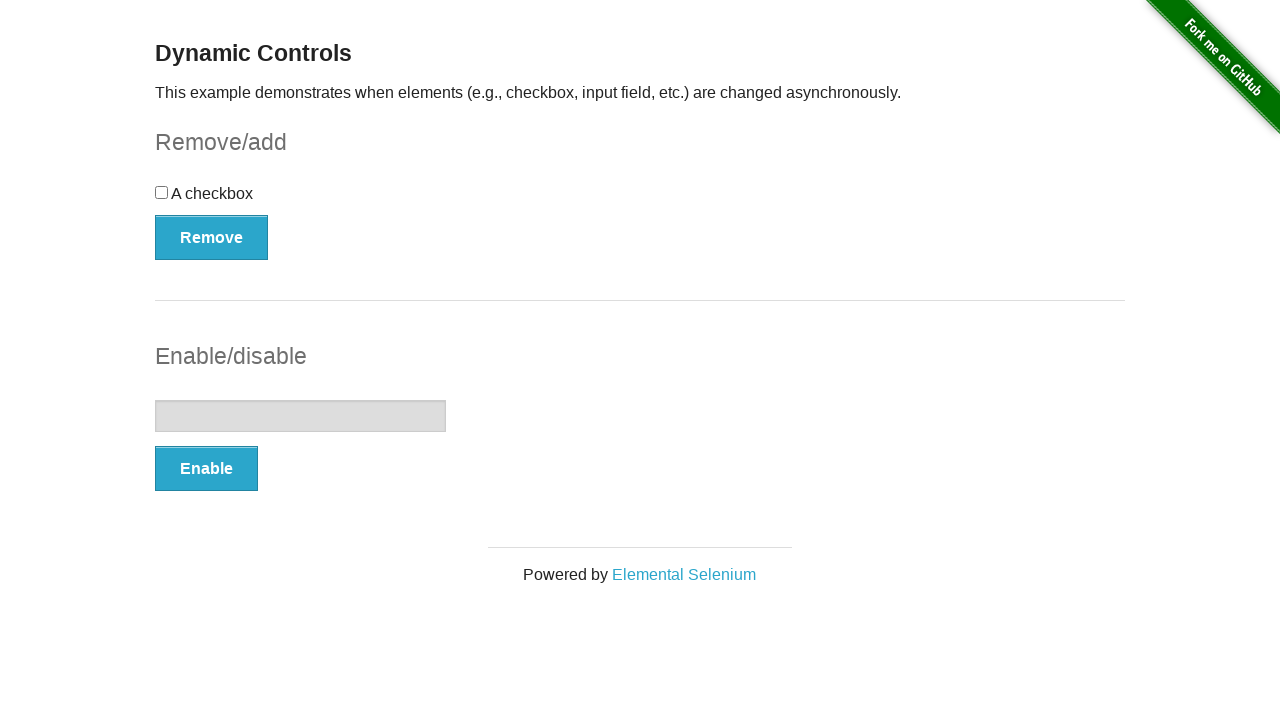

Clicked remove button to hide checkbox at (212, 237) on button[onclick='swapCheckbox()']
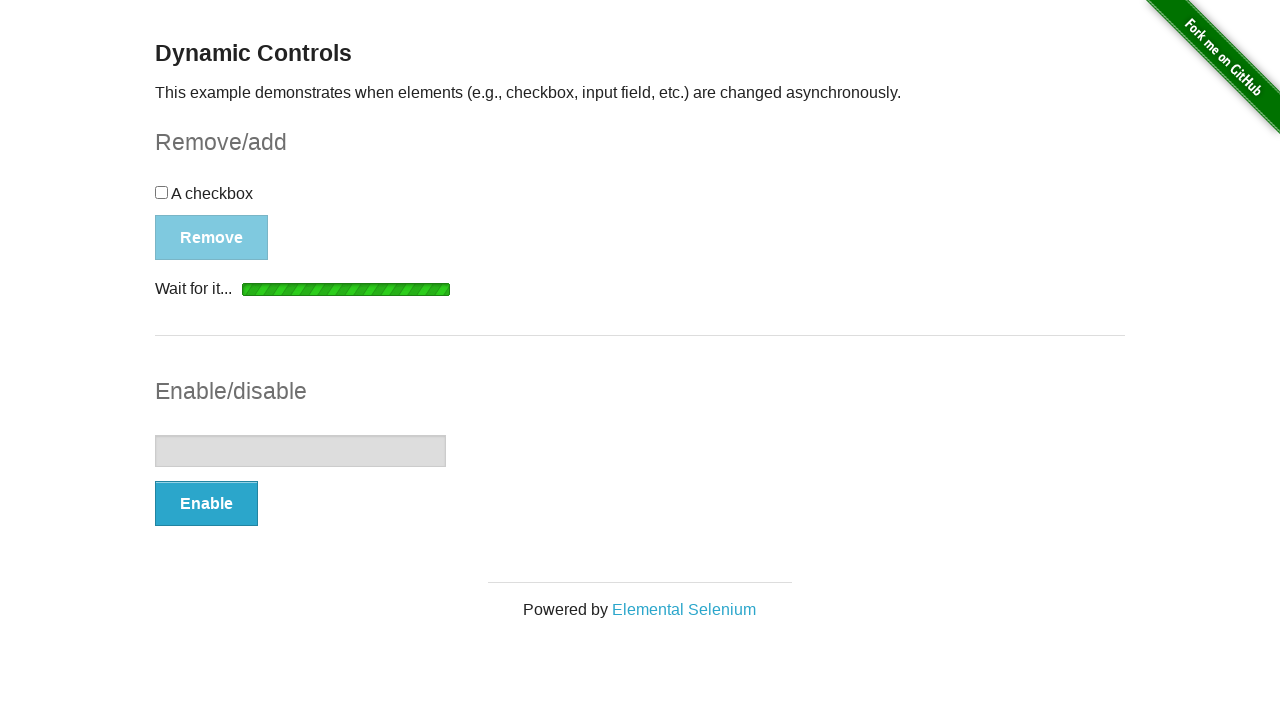

Checkbox disappeared as expected
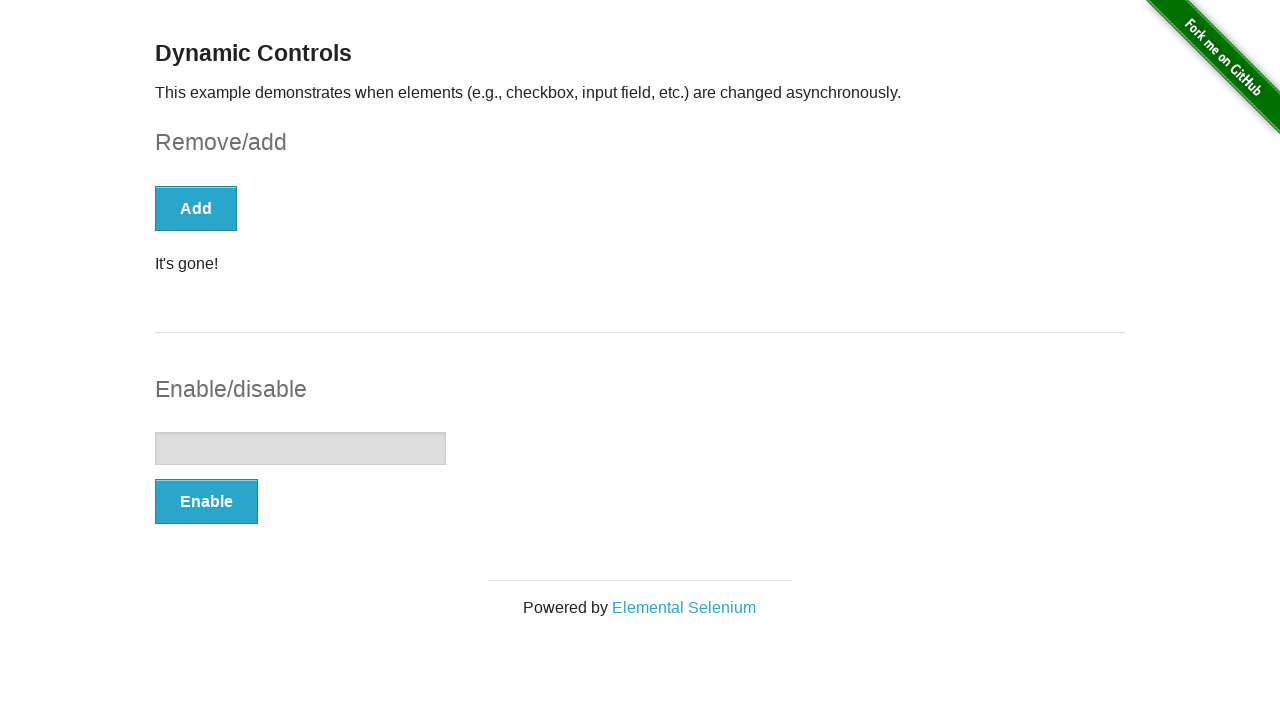

Clicked add button to show checkbox again at (196, 208) on button[onclick='swapCheckbox()']
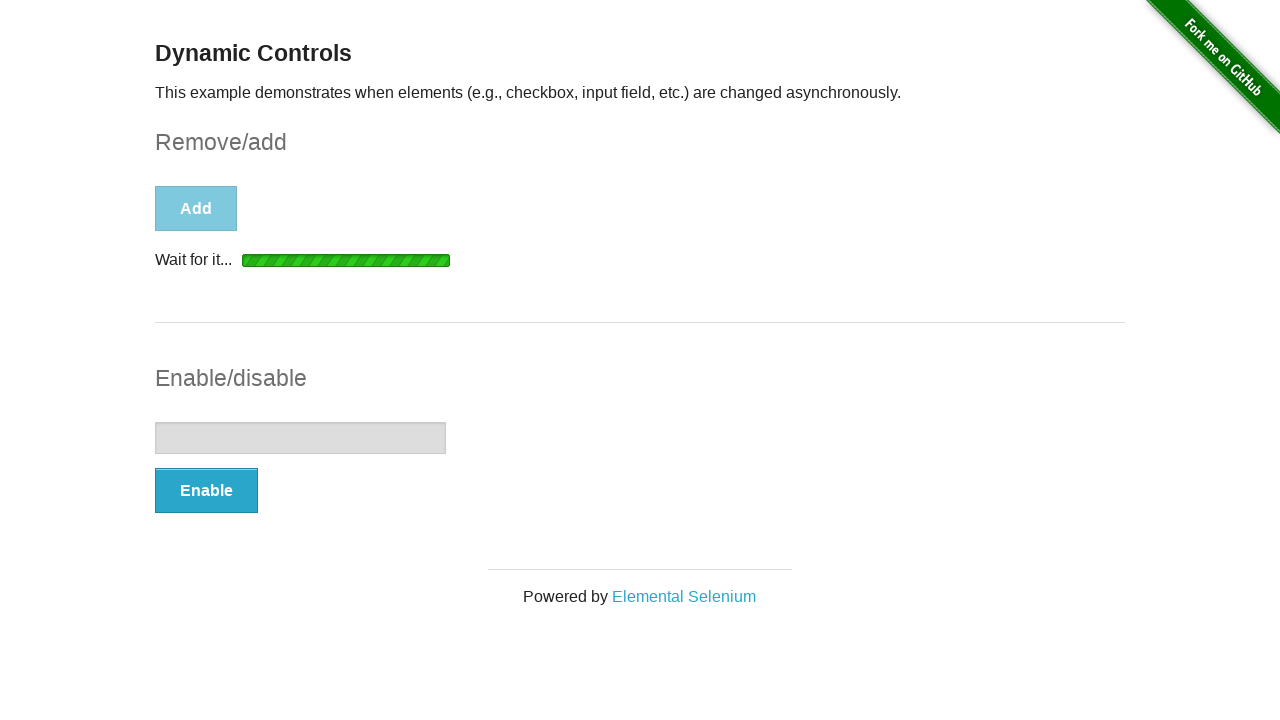

Checkbox reappeared as expected
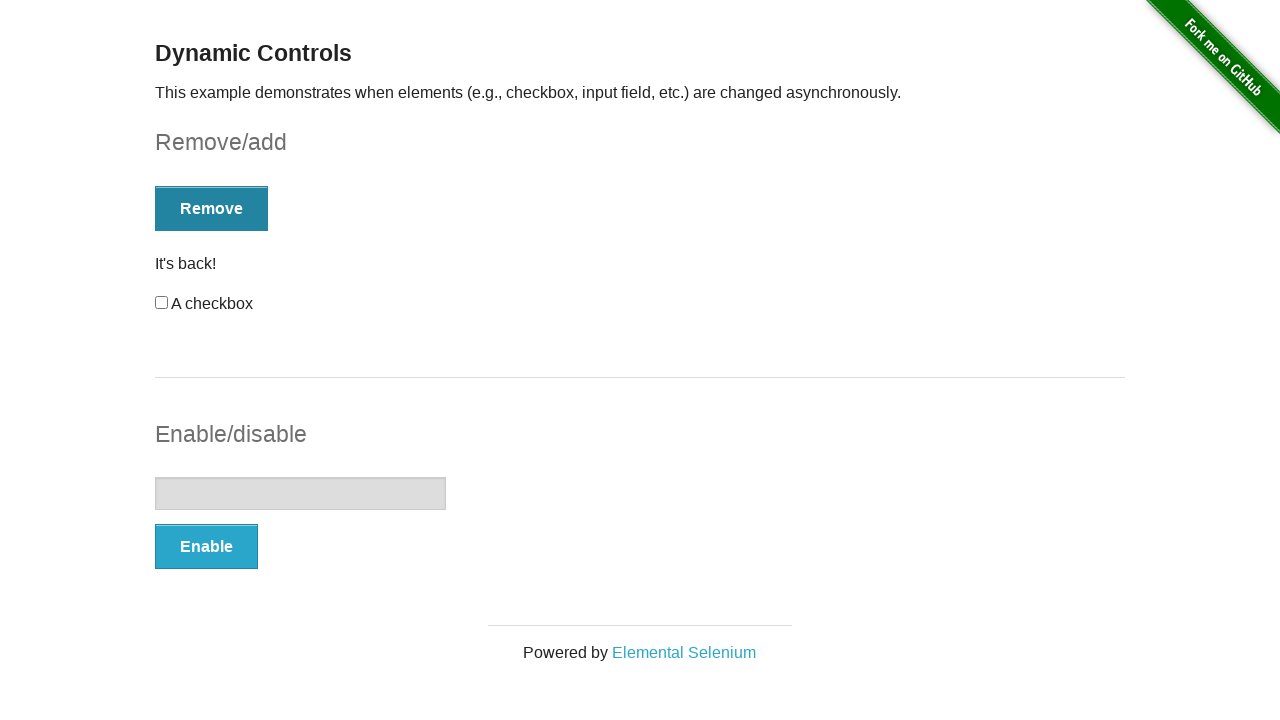

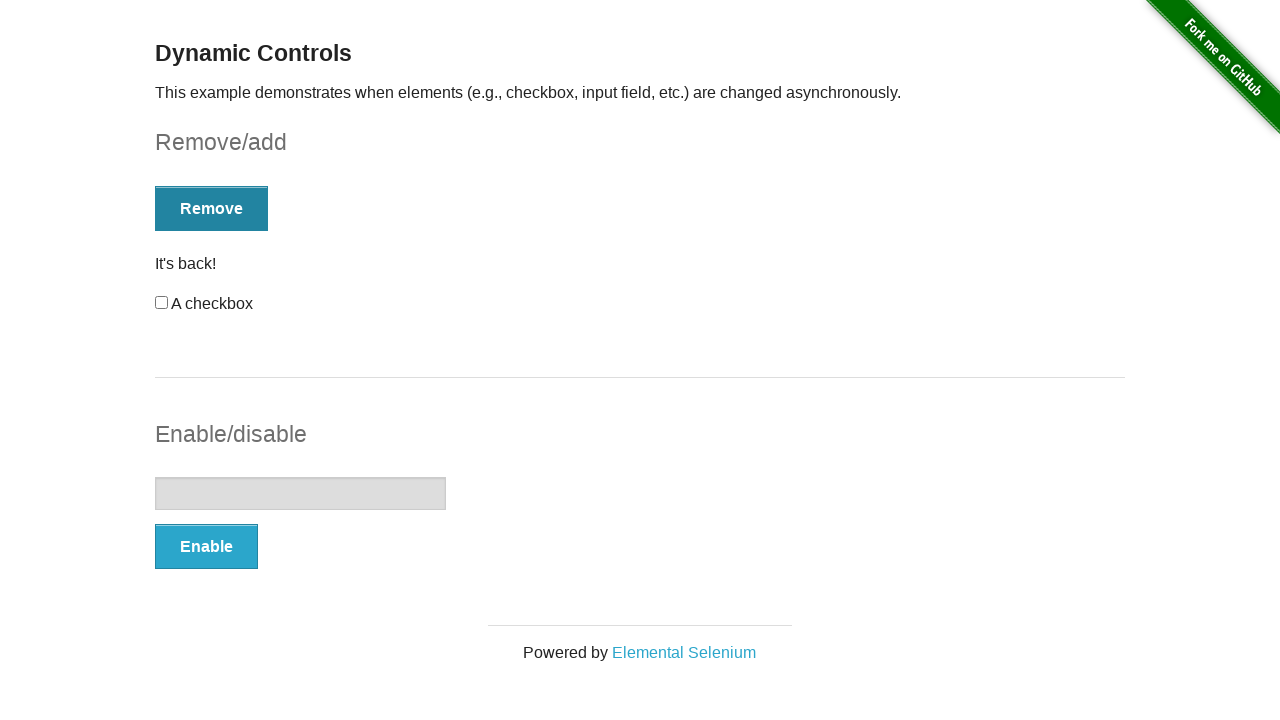